Tests JavaScript prompt dialog by clicking a button, entering text into the prompt, accepting it, and verifying the entered text appears in the result

Starting URL: https://automationfc.github.io/basic-form/index.html

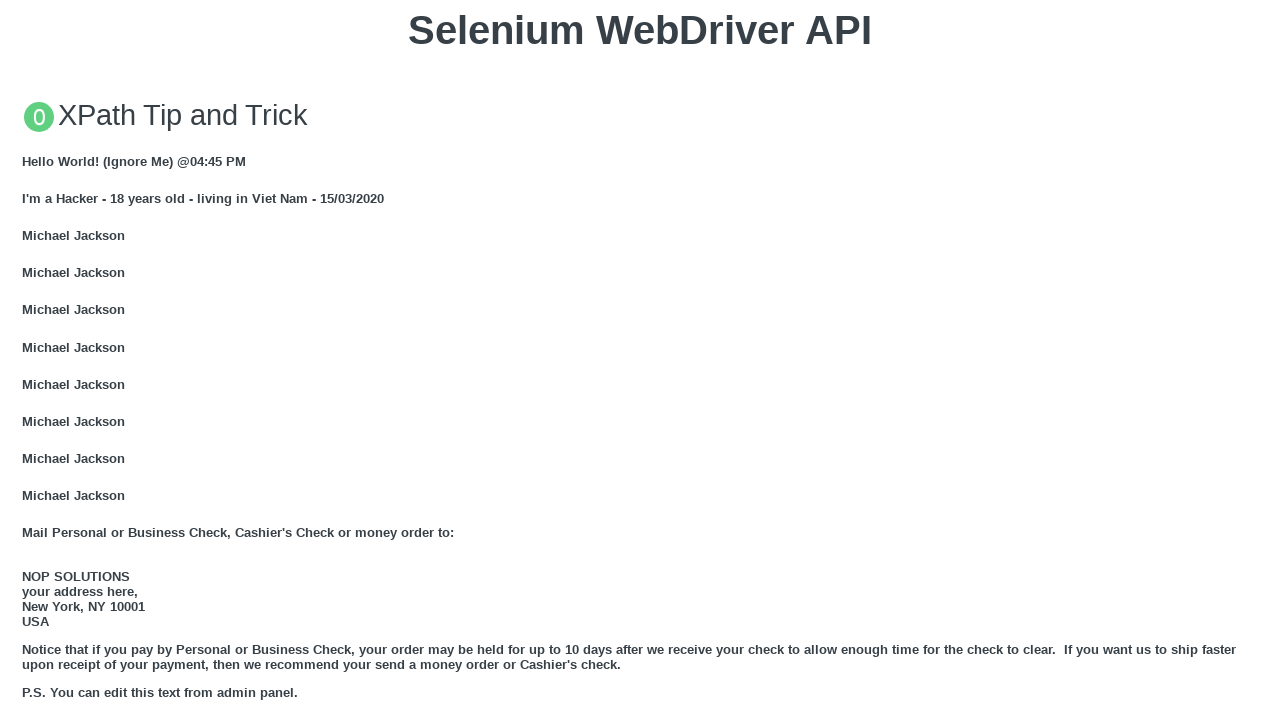

Set up dialog handler for JS prompt
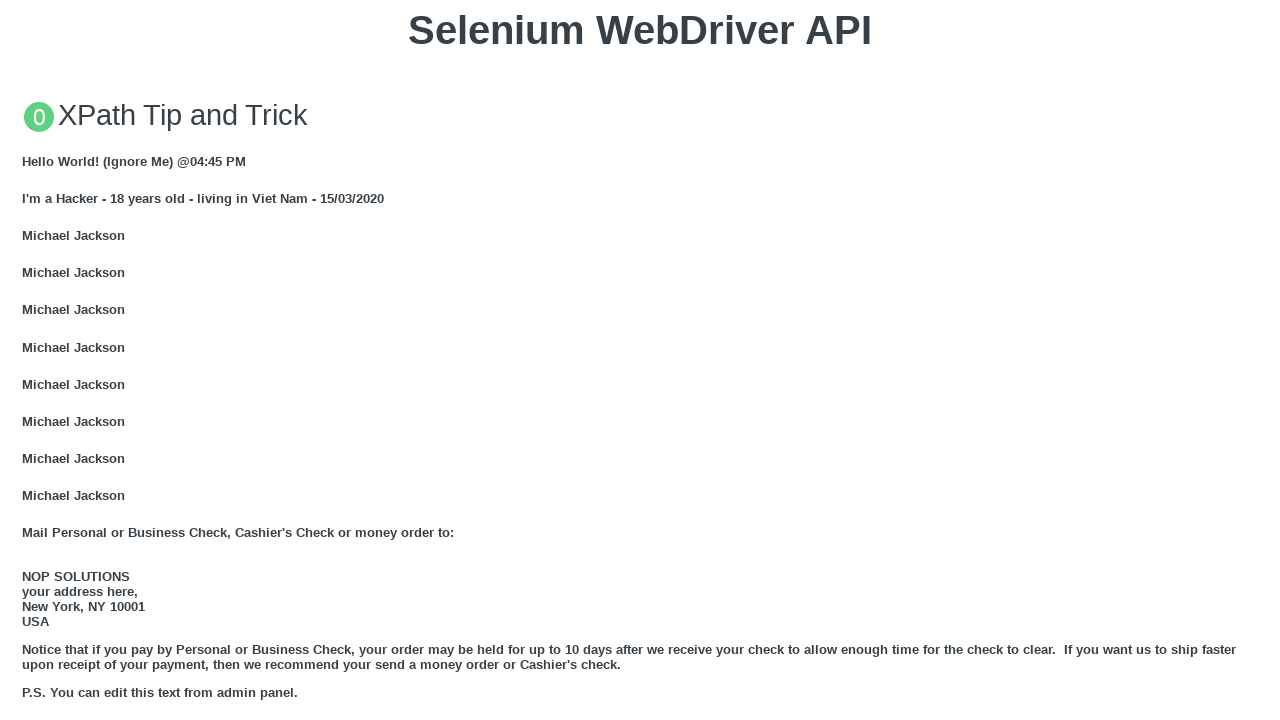

Clicked button to trigger JS prompt dialog at (640, 360) on xpath=//button[text()='Click for JS Prompt']
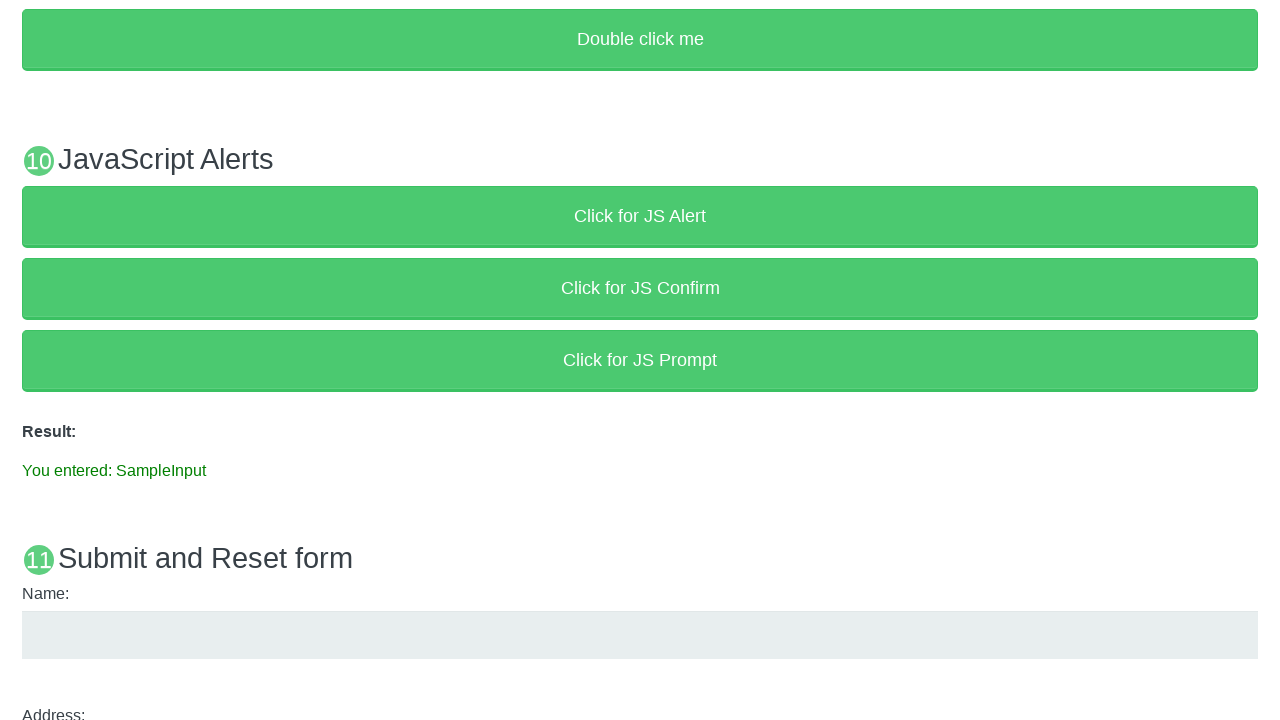

Result element loaded after prompt was accepted
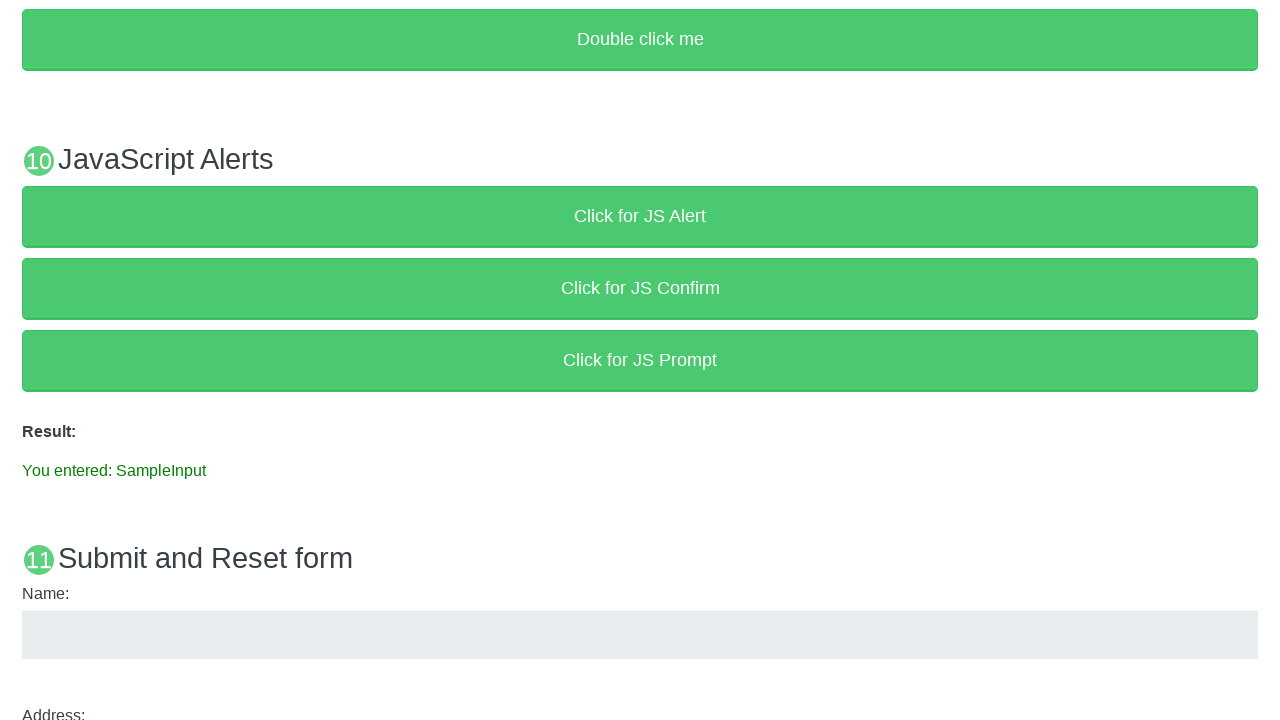

Verified result text matches entered input 'You entered: SampleInput'
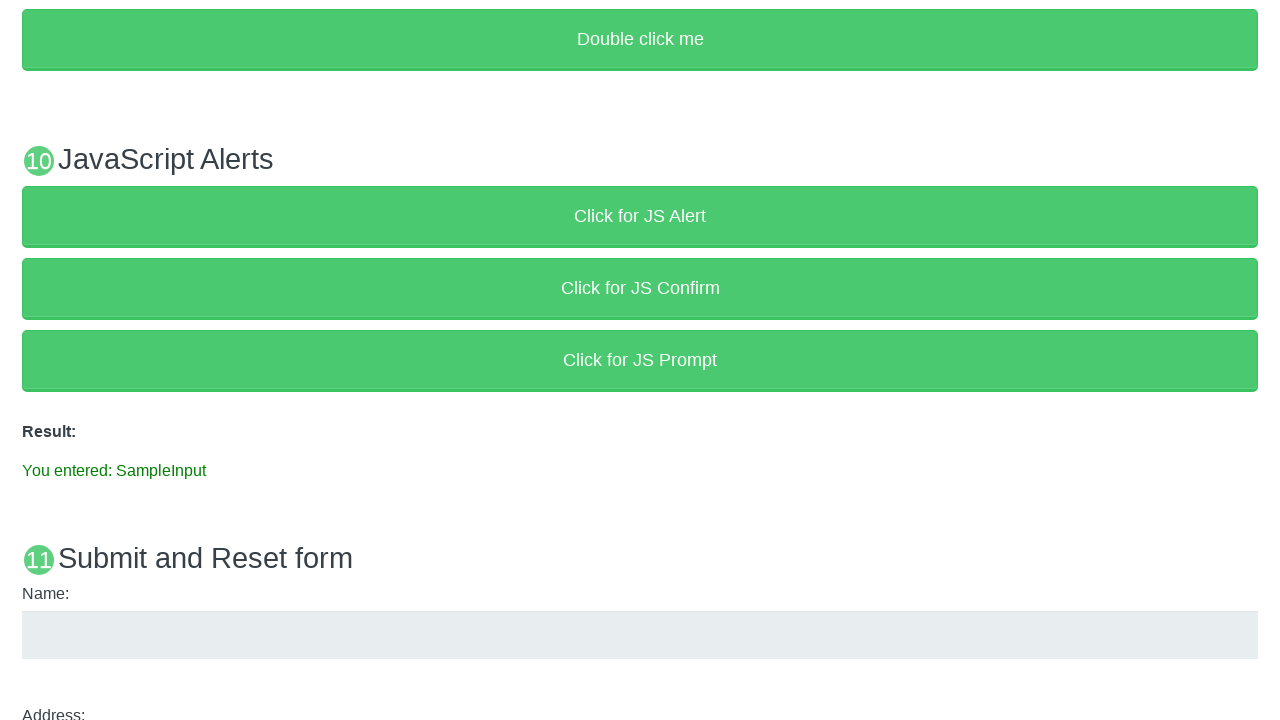

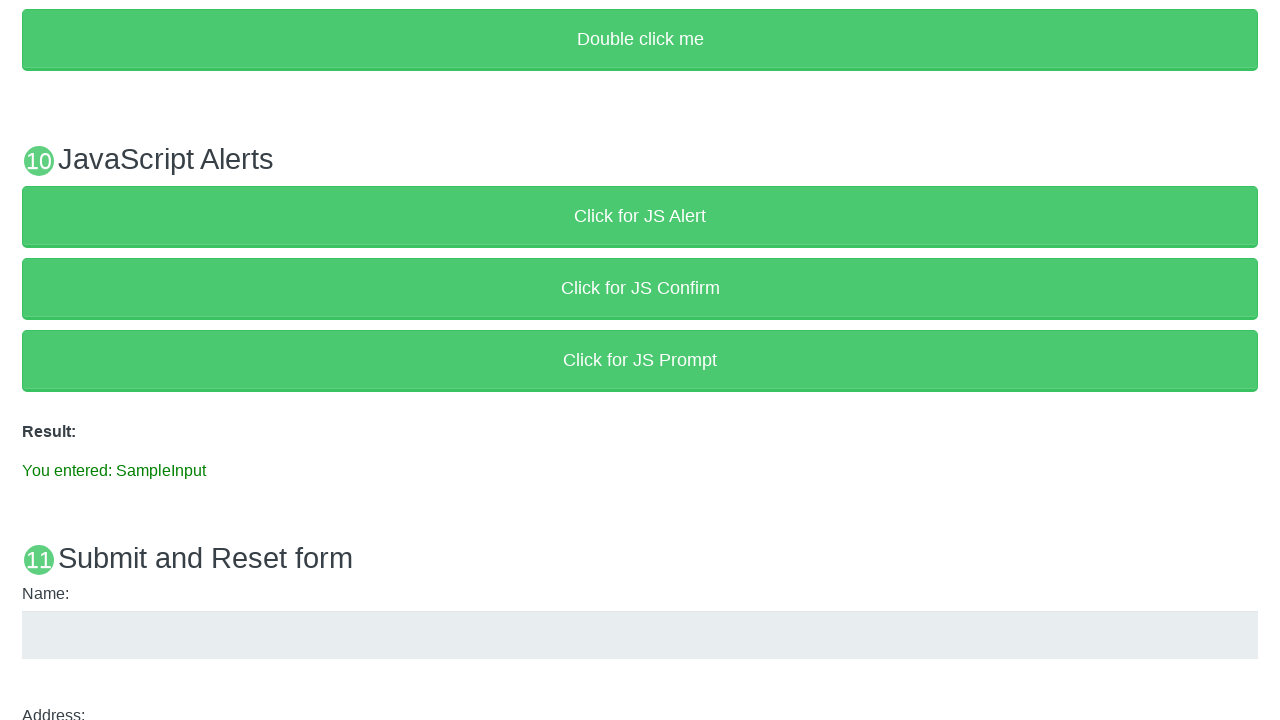